Navigates to BlazeDemo website and clicks the primary button on the homepage

Starting URL: http://www.blazedemo.com

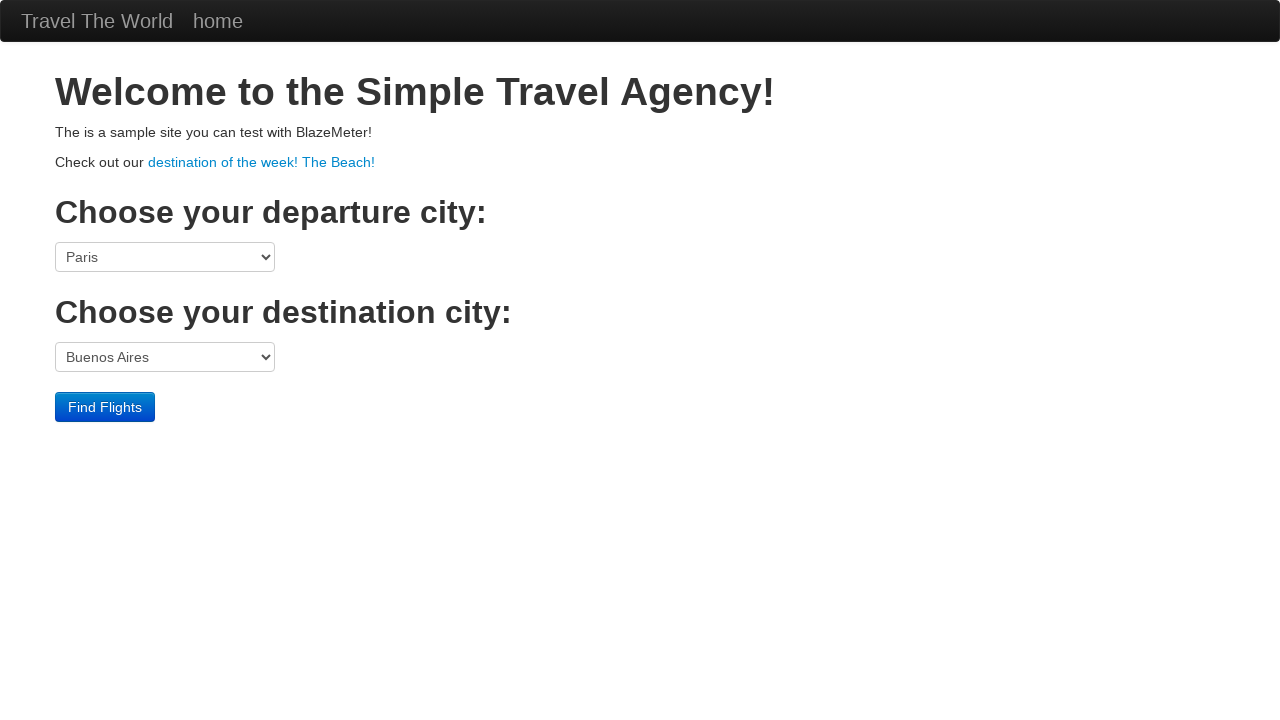

Clicked the primary button on the BlazeDemo homepage at (105, 407) on input.btn.btn-primary
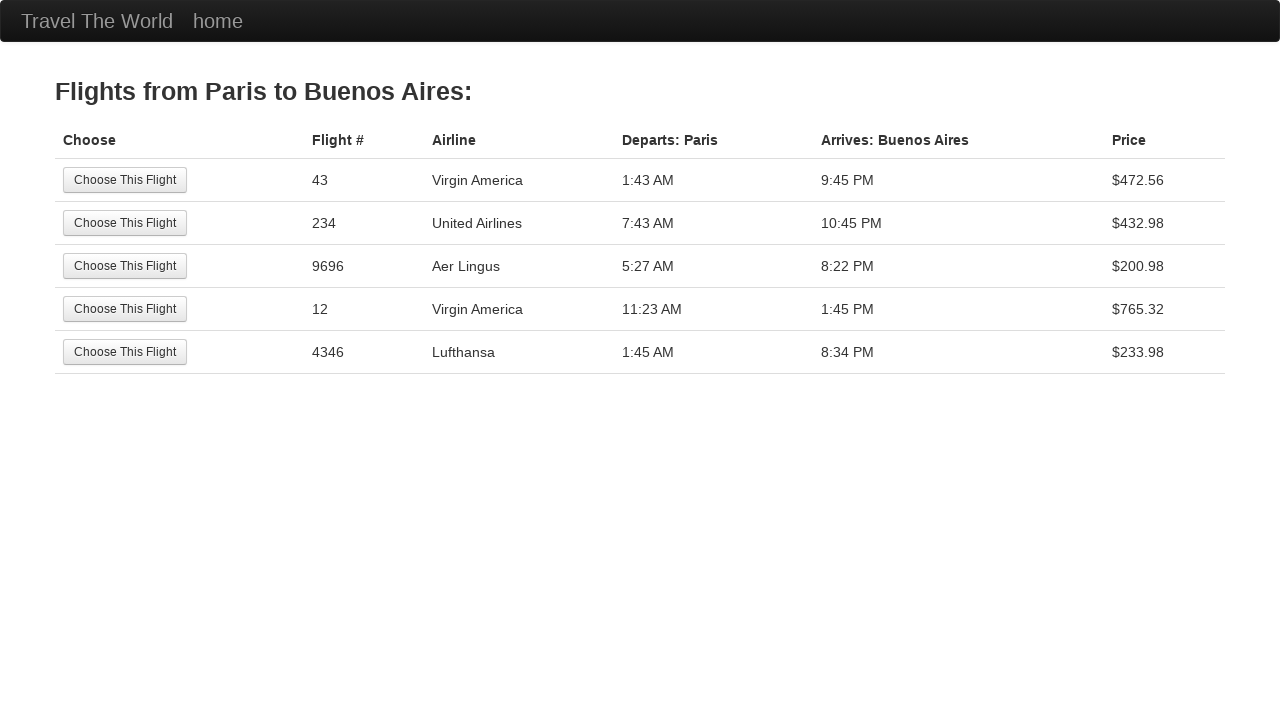

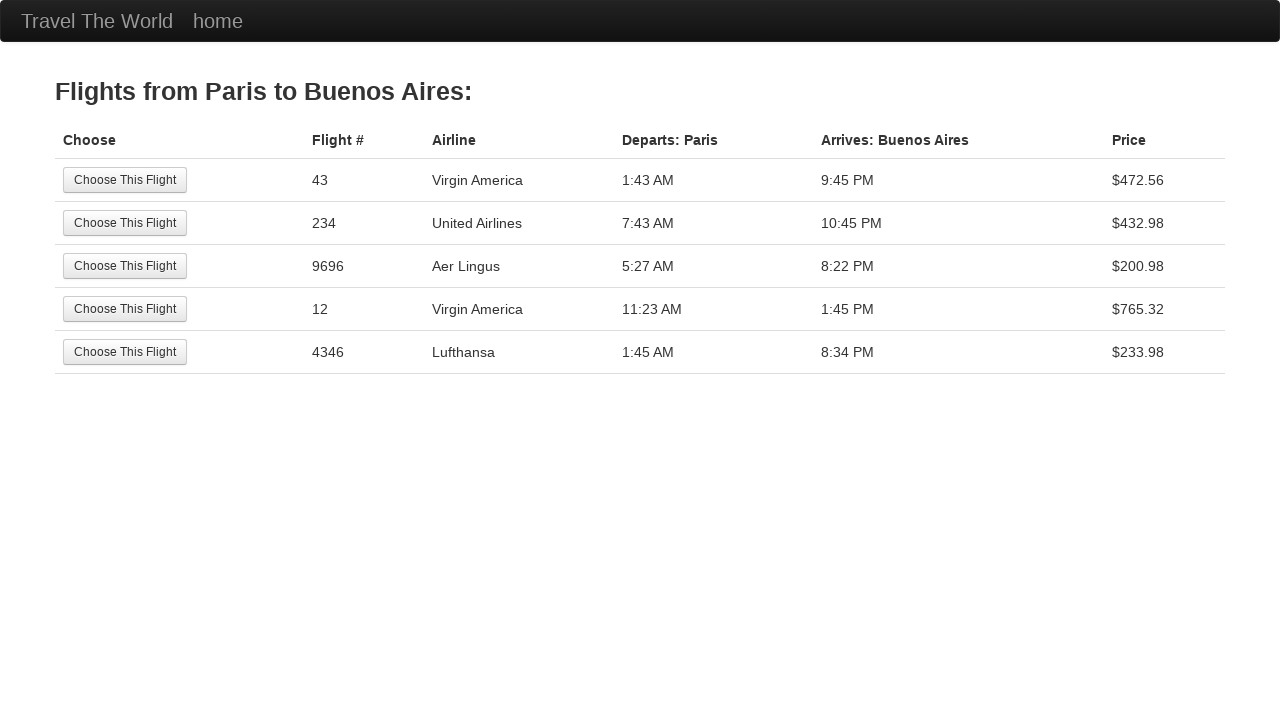